Tests clicking a button with a dynamic ID on a UI testing playground site, clicking it multiple times to verify the button can be located by its text content regardless of changing ID.

Starting URL: http://uitestingplayground.com/dynamicid

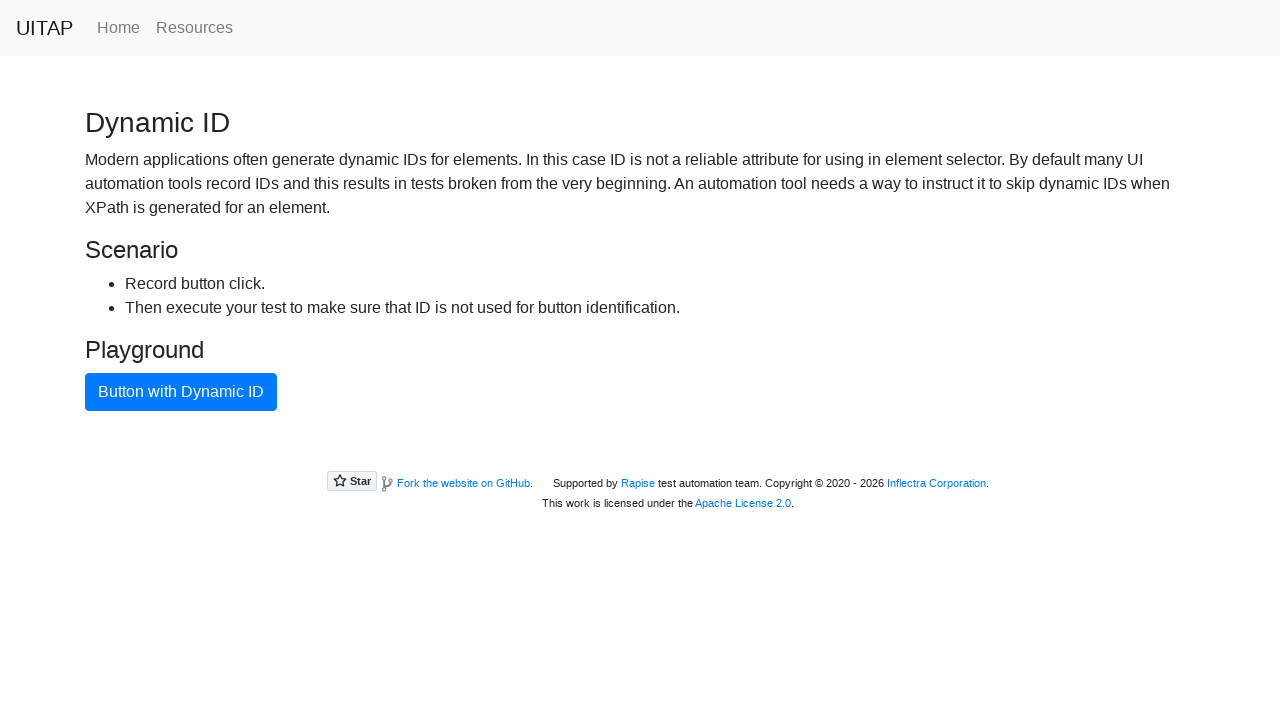

Clicked button with dynamic ID (first click) at (181, 392) on xpath=//button[text()='Button with Dynamic ID']
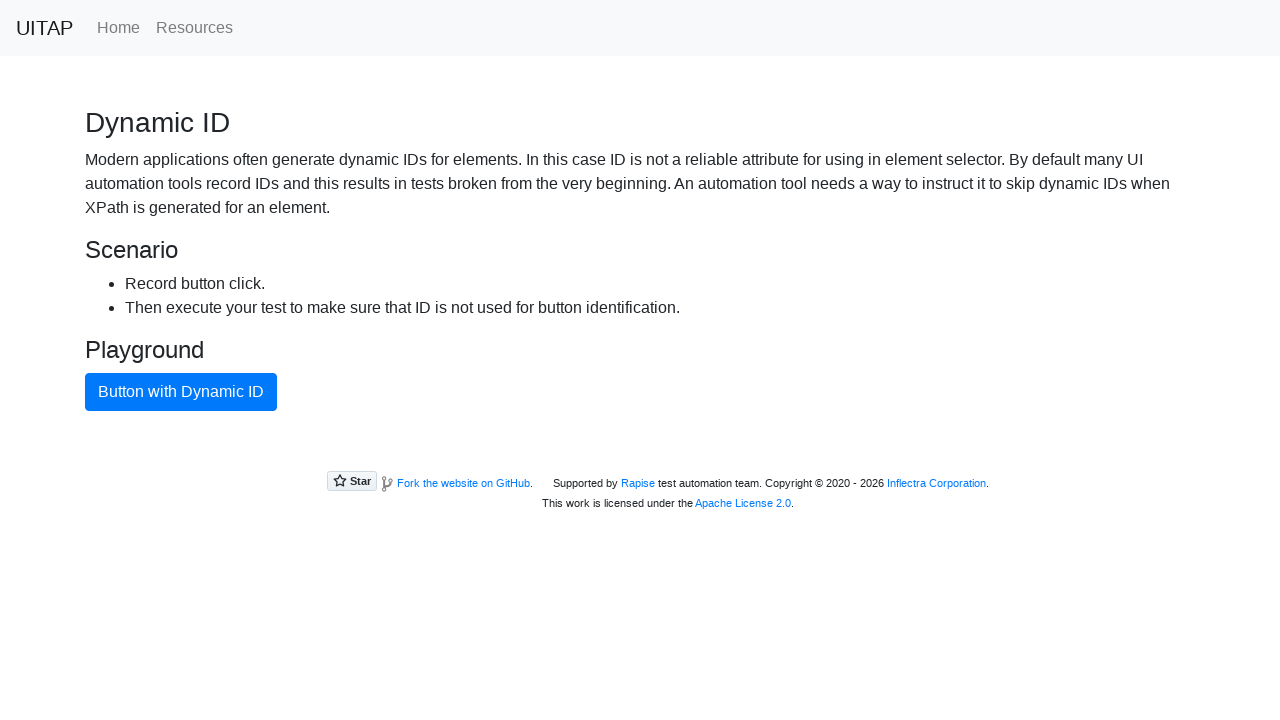

Clicked button with dynamic ID at (181, 392) on xpath=//button[text()='Button with Dynamic ID']
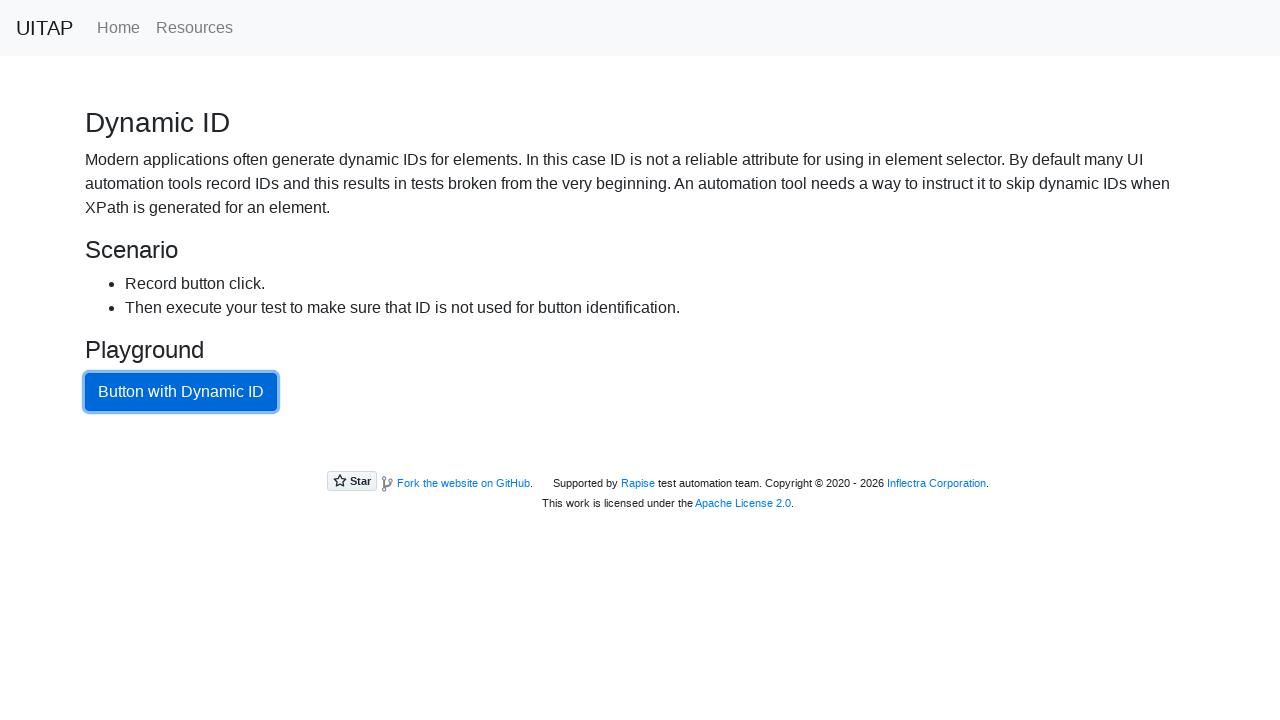

Waited 2 seconds between button clicks
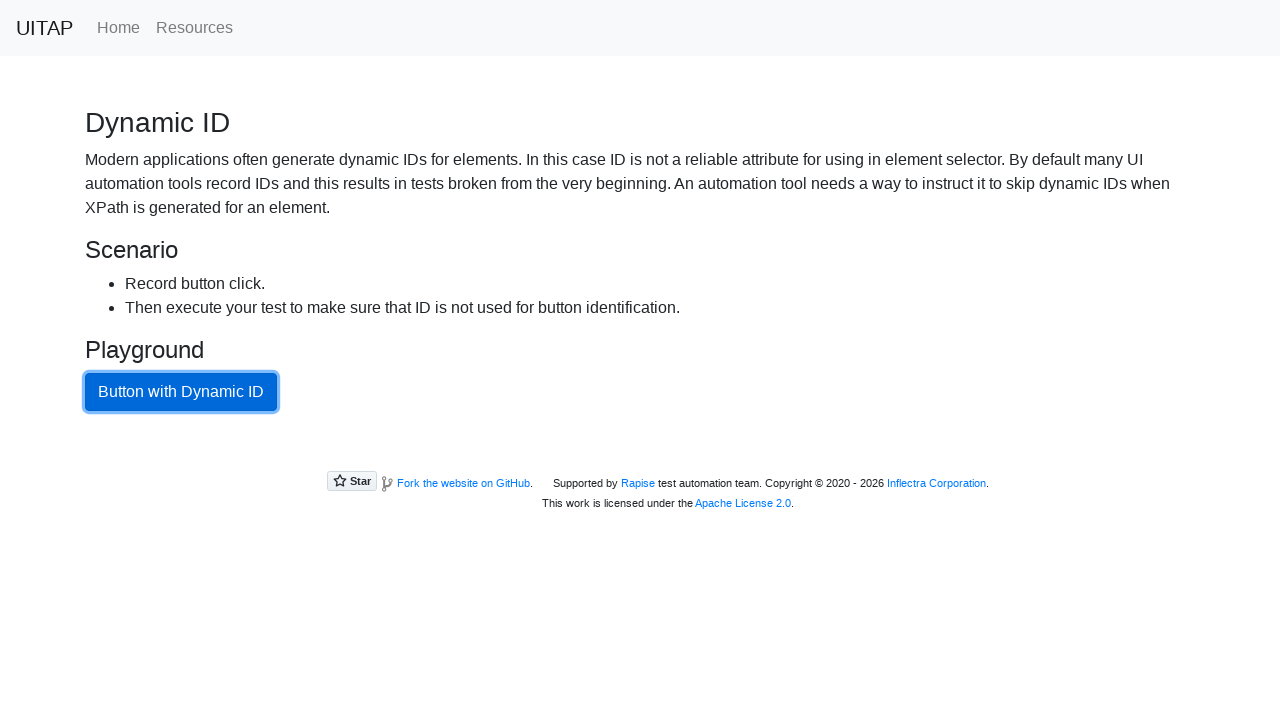

Clicked button with dynamic ID at (181, 392) on xpath=//button[text()='Button with Dynamic ID']
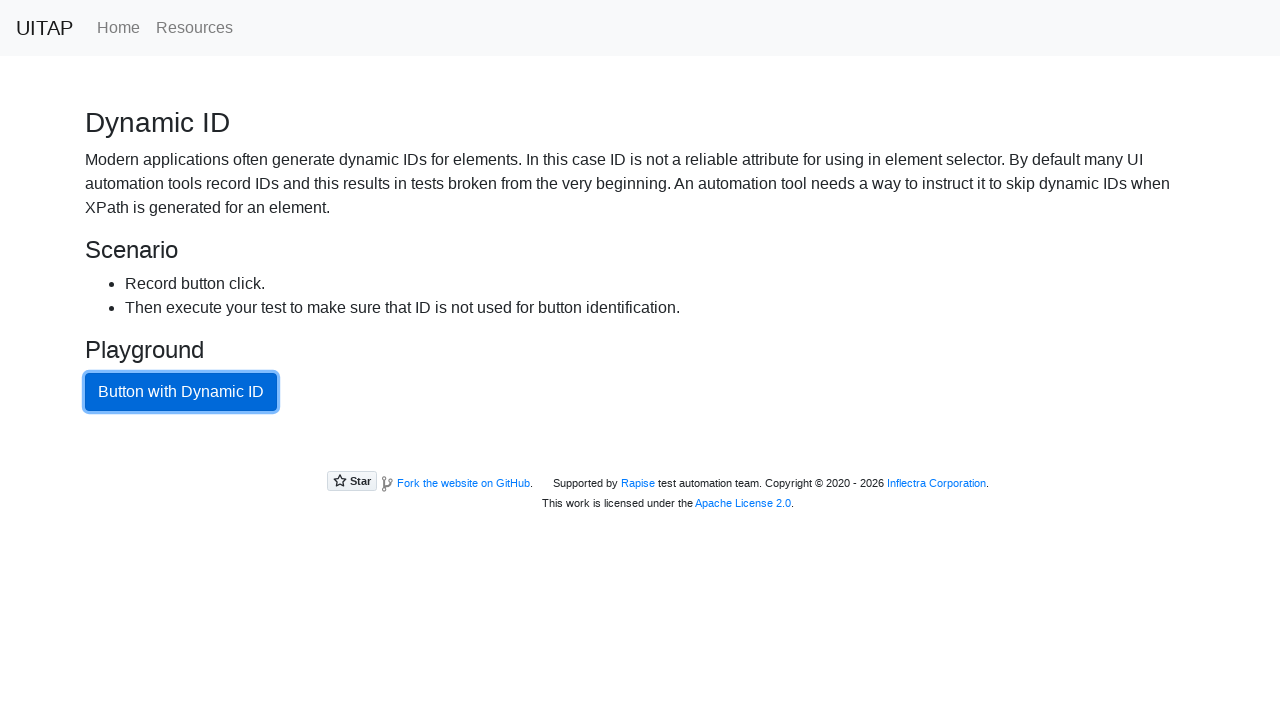

Waited 2 seconds between button clicks
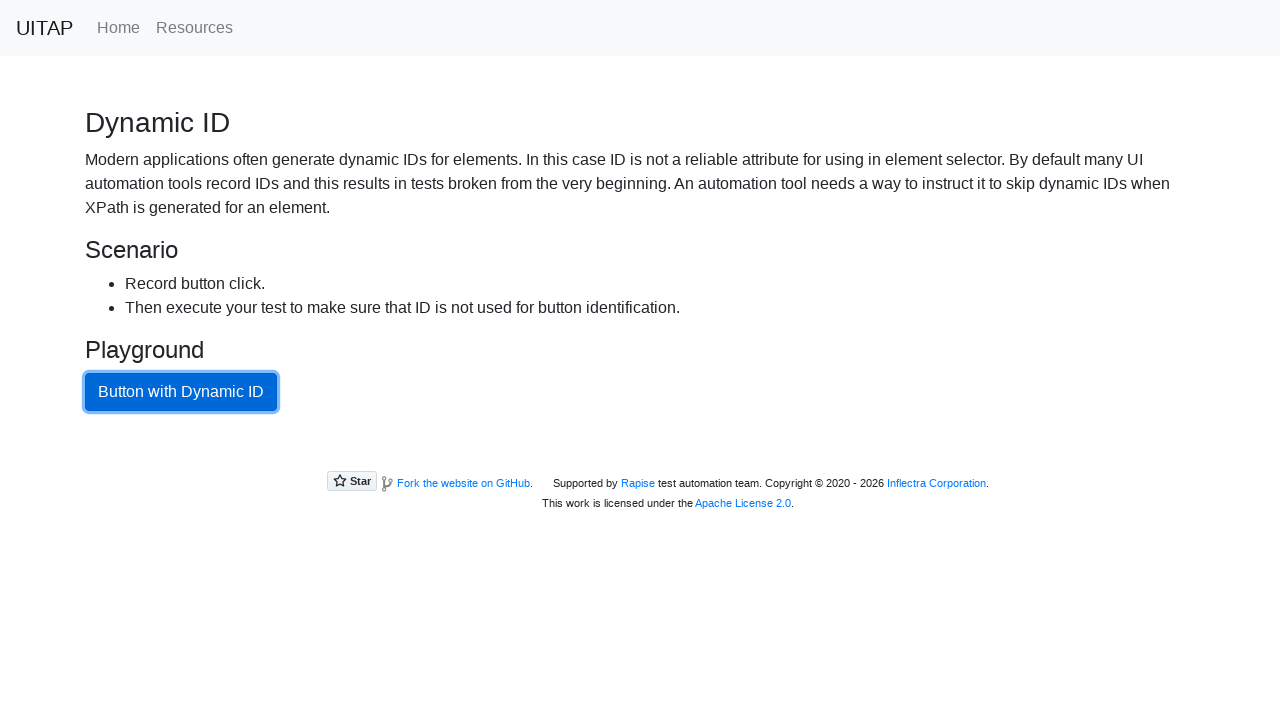

Clicked button with dynamic ID at (181, 392) on xpath=//button[text()='Button with Dynamic ID']
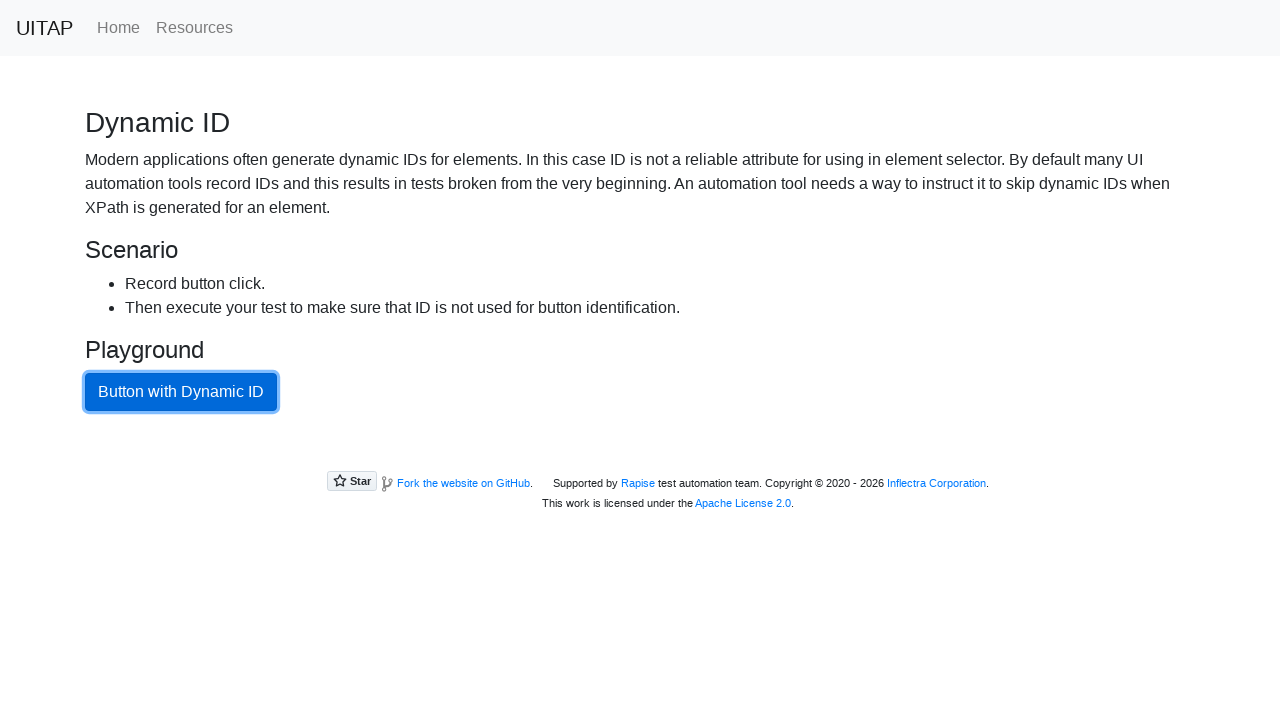

Waited 2 seconds between button clicks
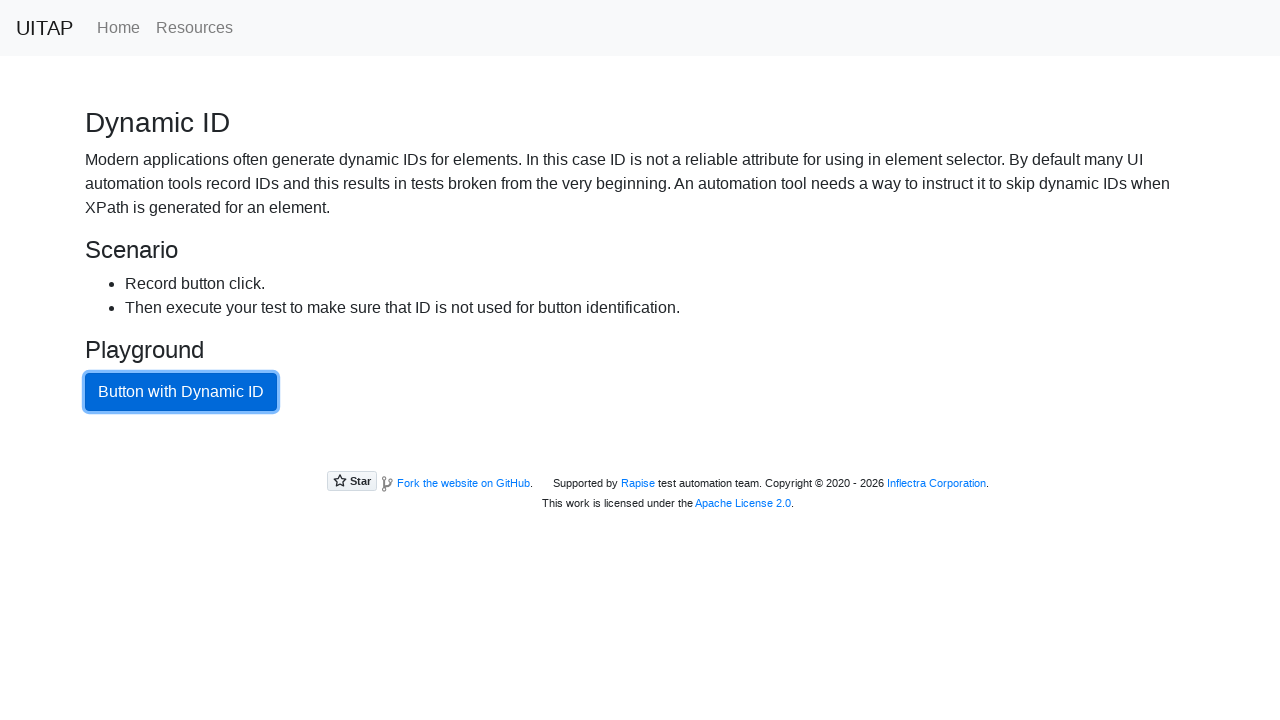

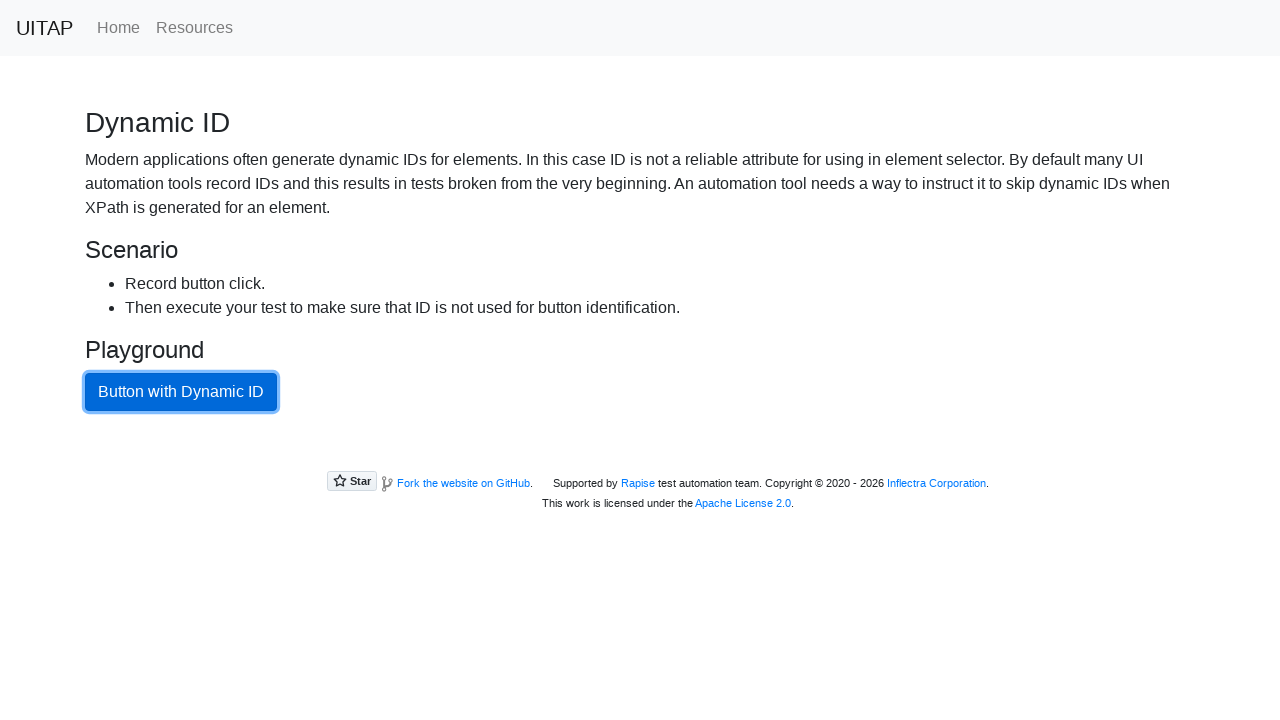